Tests dropdown functionality by selecting options using index, value, and visible text methods on a dropdown menu

Starting URL: https://the-internet.herokuapp.com/dropdown

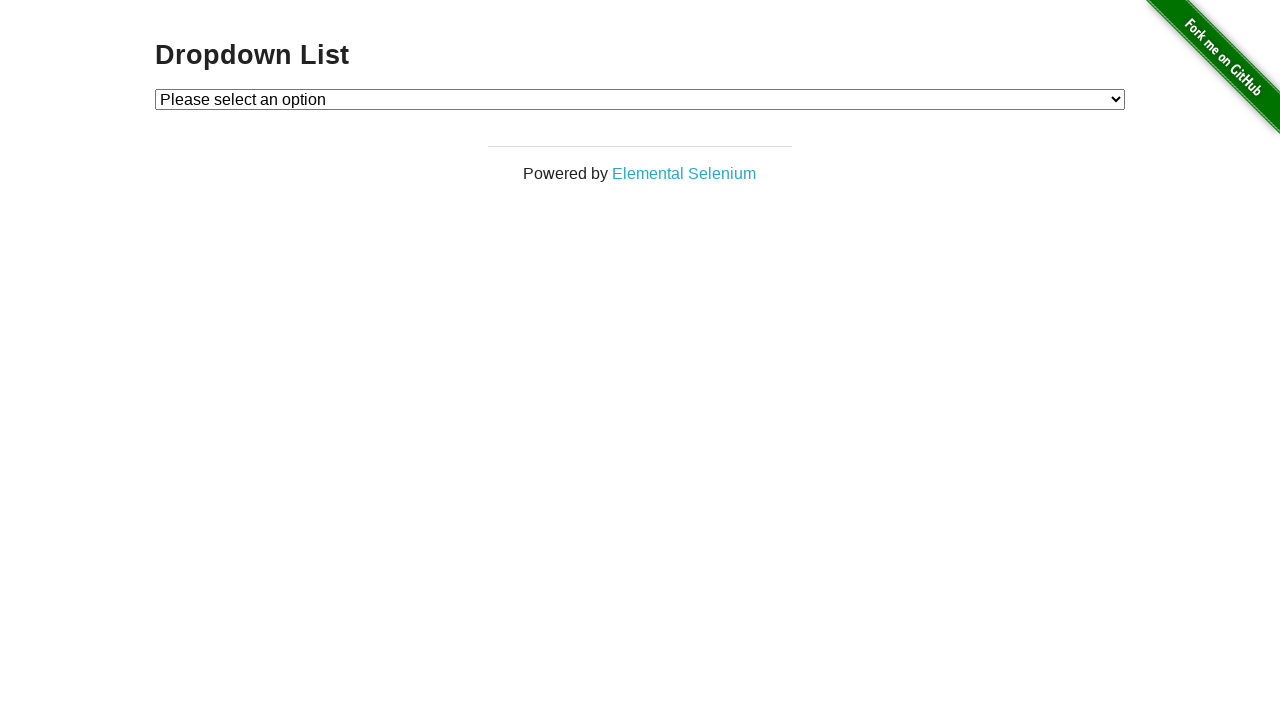

Selected Option 1 from dropdown using index 1 on #dropdown
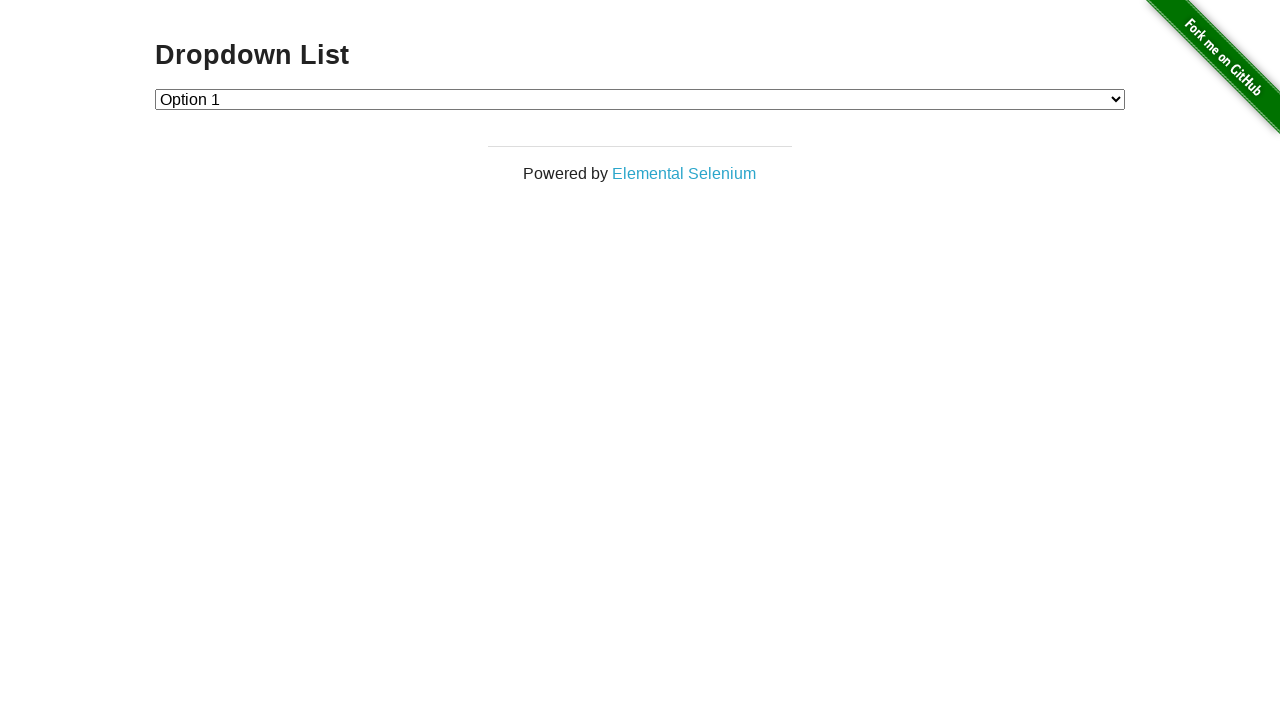

Selected Option 2 from dropdown using value '2' on #dropdown
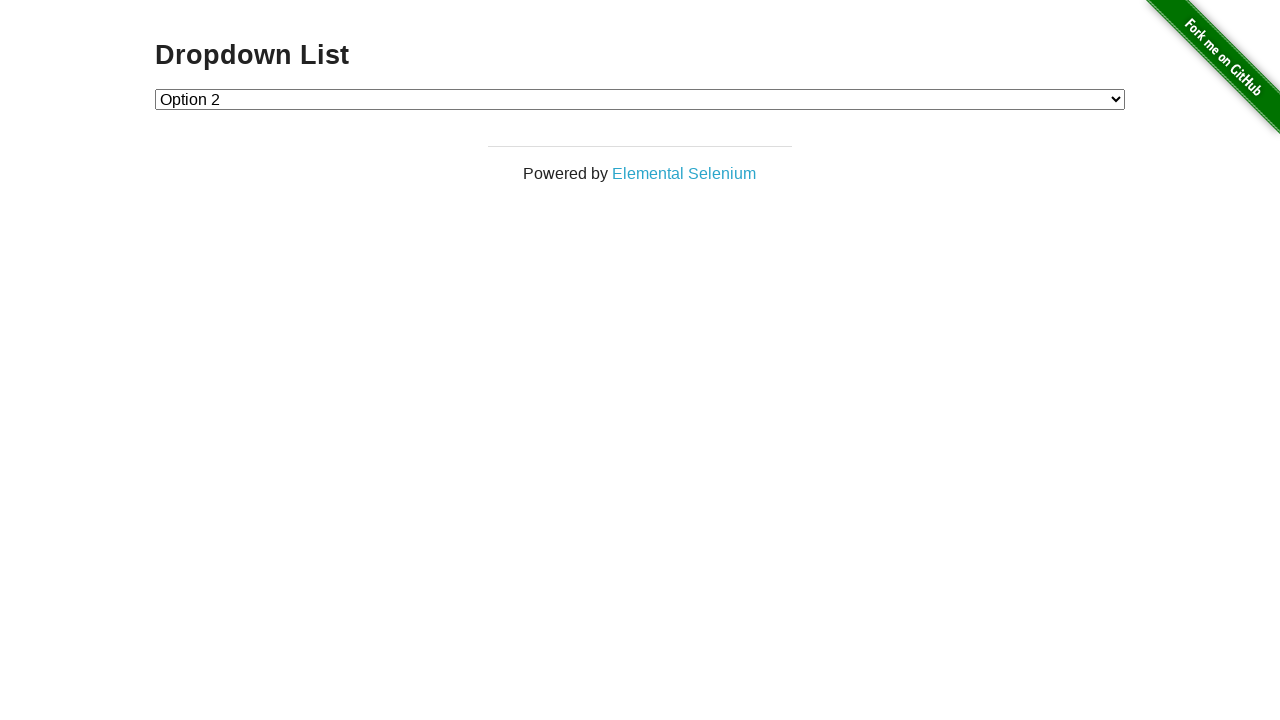

Selected Option 1 from dropdown using visible text label on #dropdown
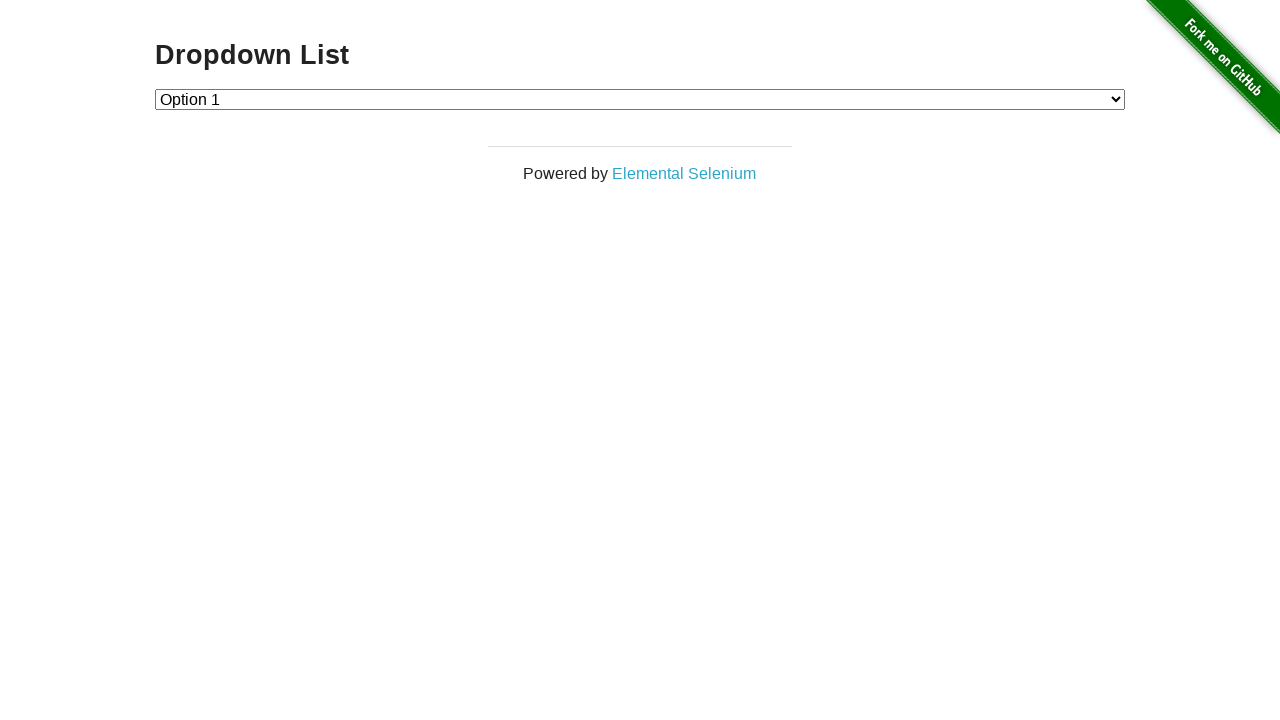

Verified dropdown element is present and loaded
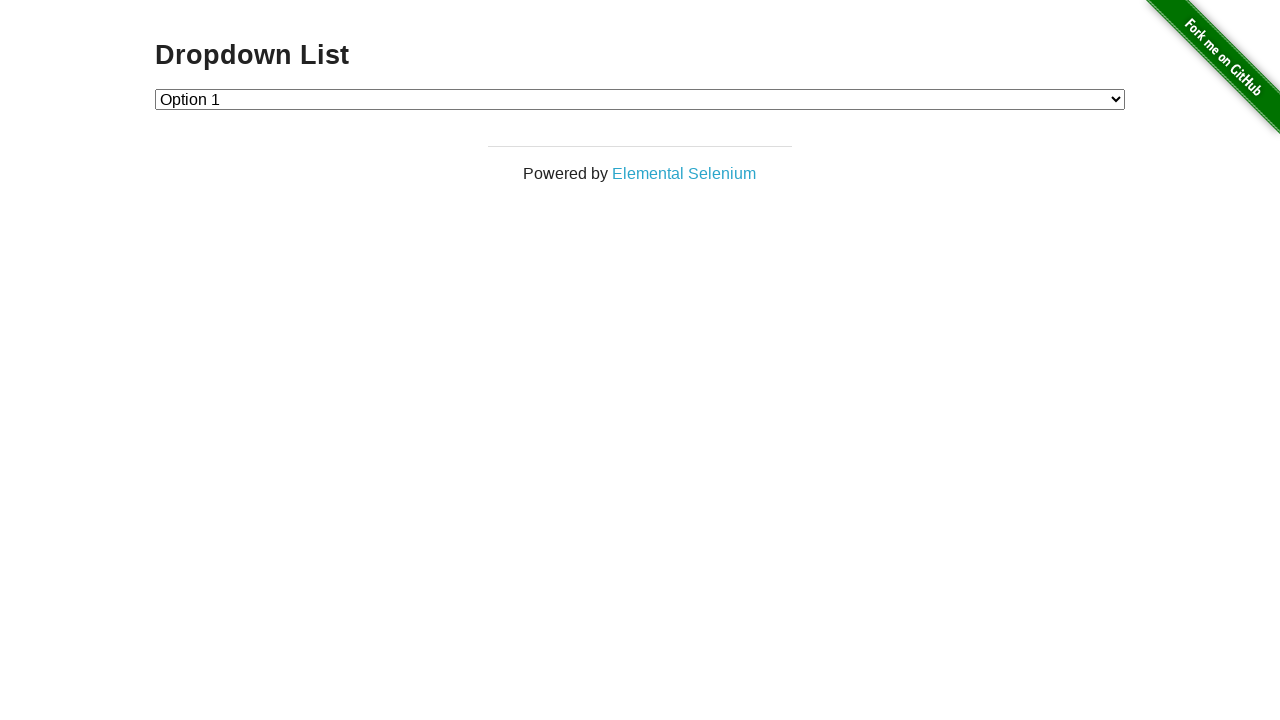

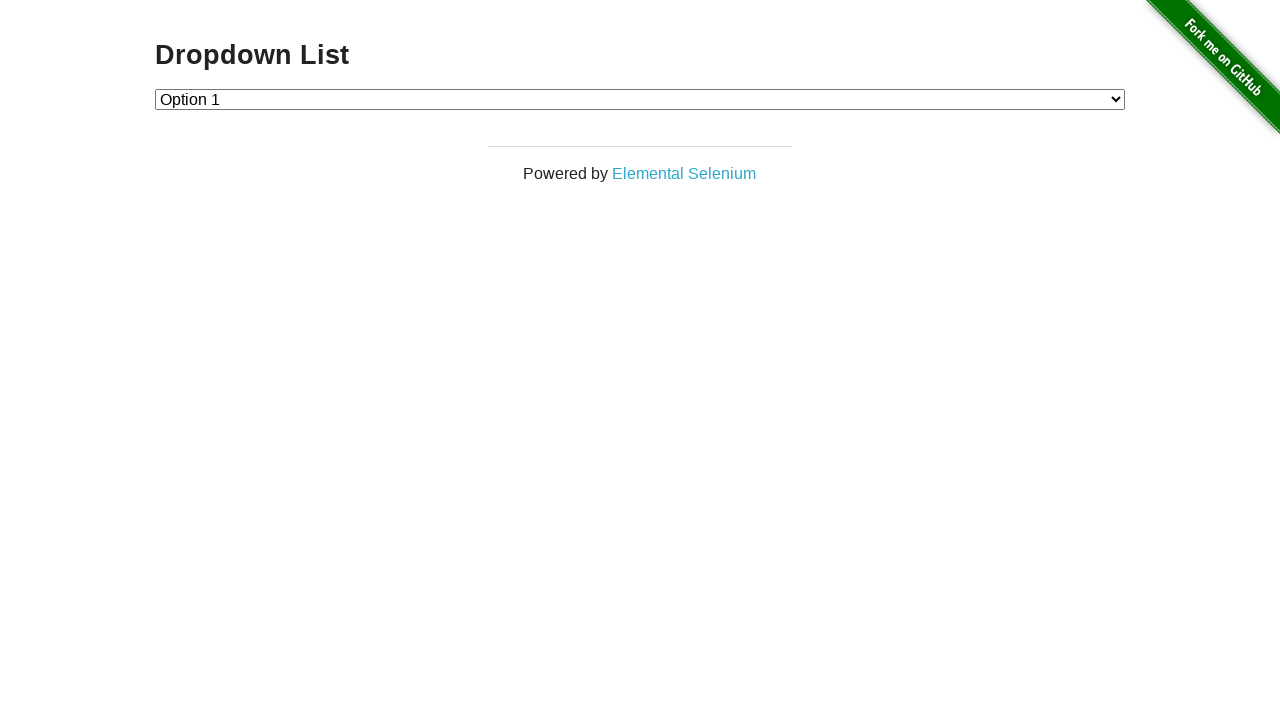